Navigates to the vtiger CRM demo page and verifies it loads successfully

Starting URL: https://demo.vtiger.com/vtigercrm/index.php

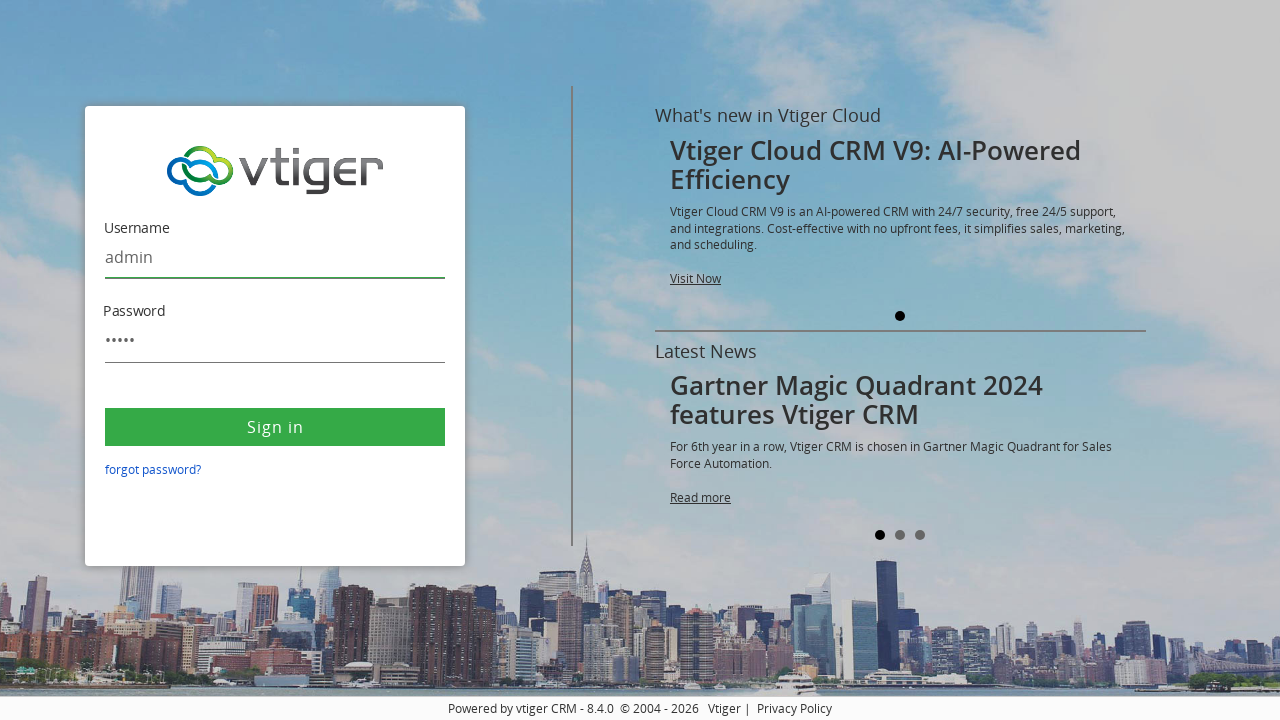

Waited for page to load (domcontentloaded state)
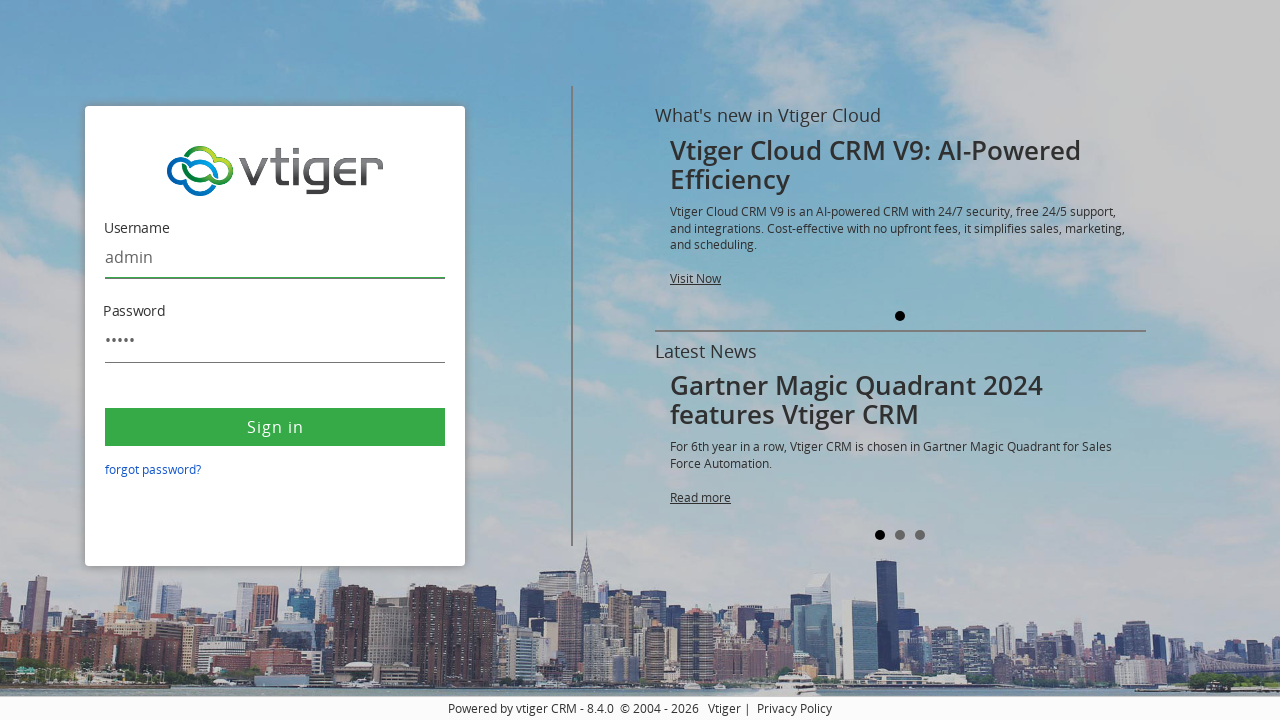

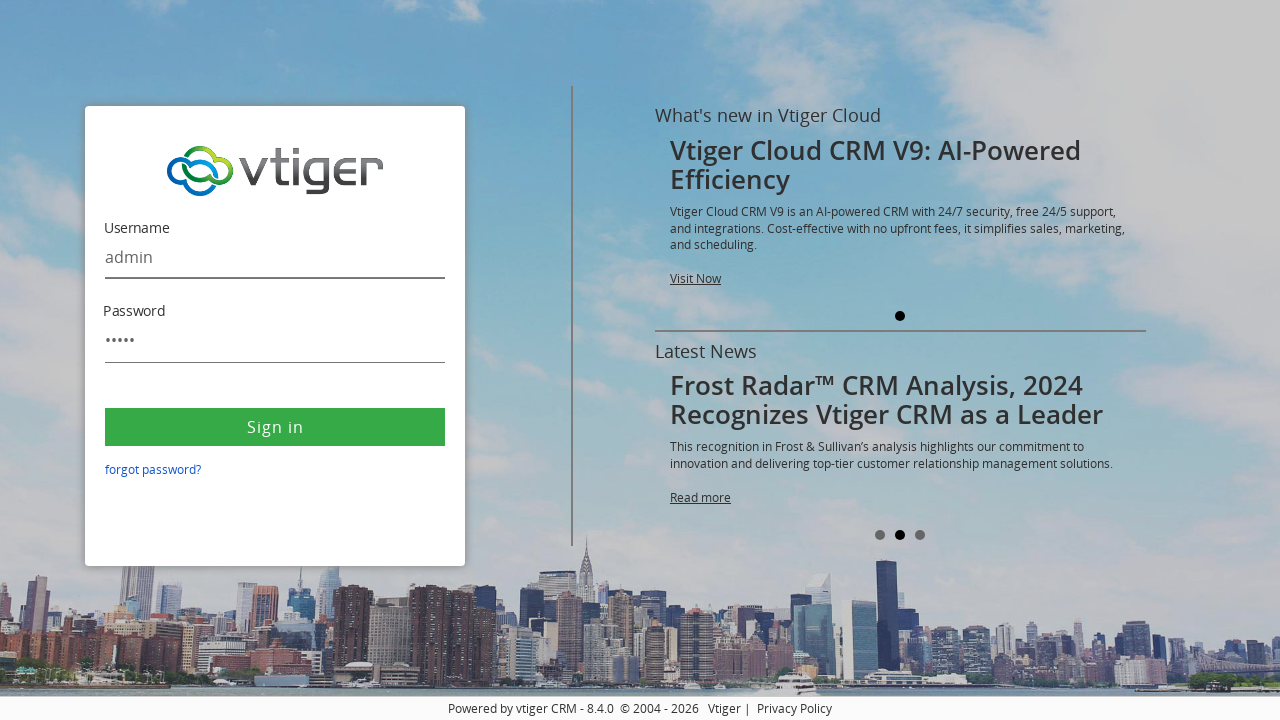